Searches for "Tshirt" in the product search and verifies that the SEARCHED PRODUCTS section is visible

Starting URL: https://www.automationexercise.com/

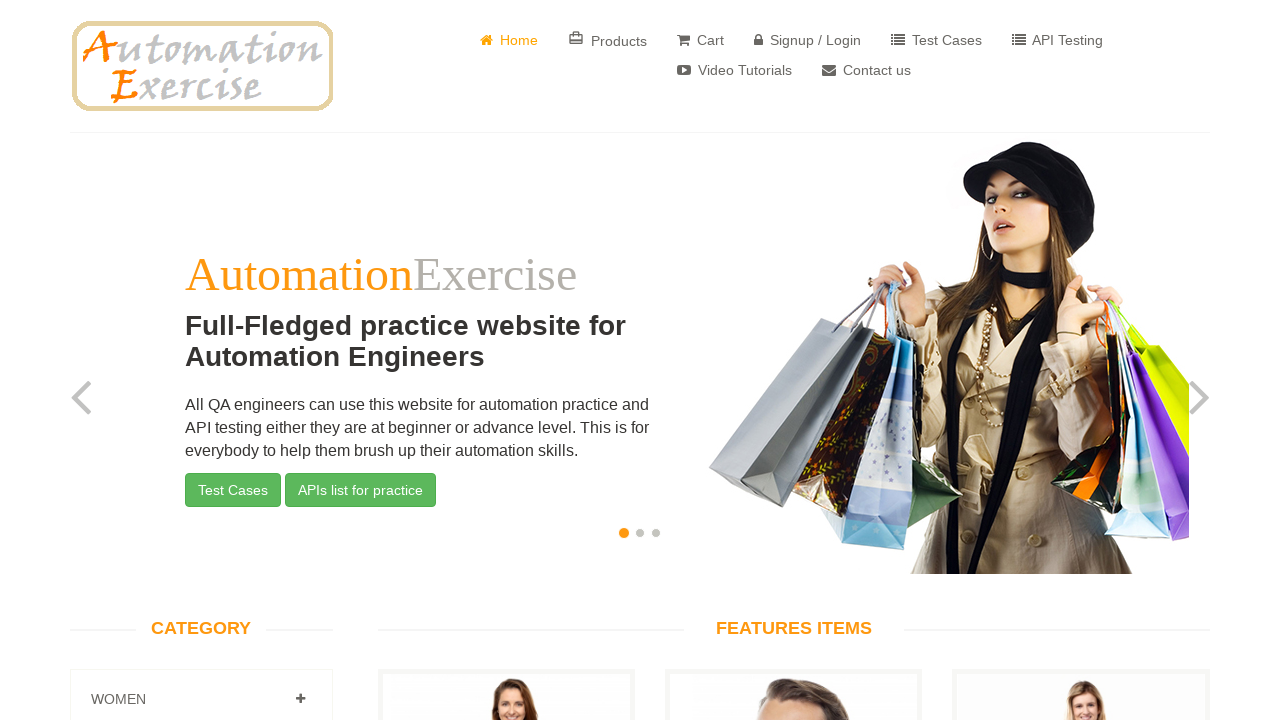

Clicked on products page link at (608, 40) on a[href='/products']
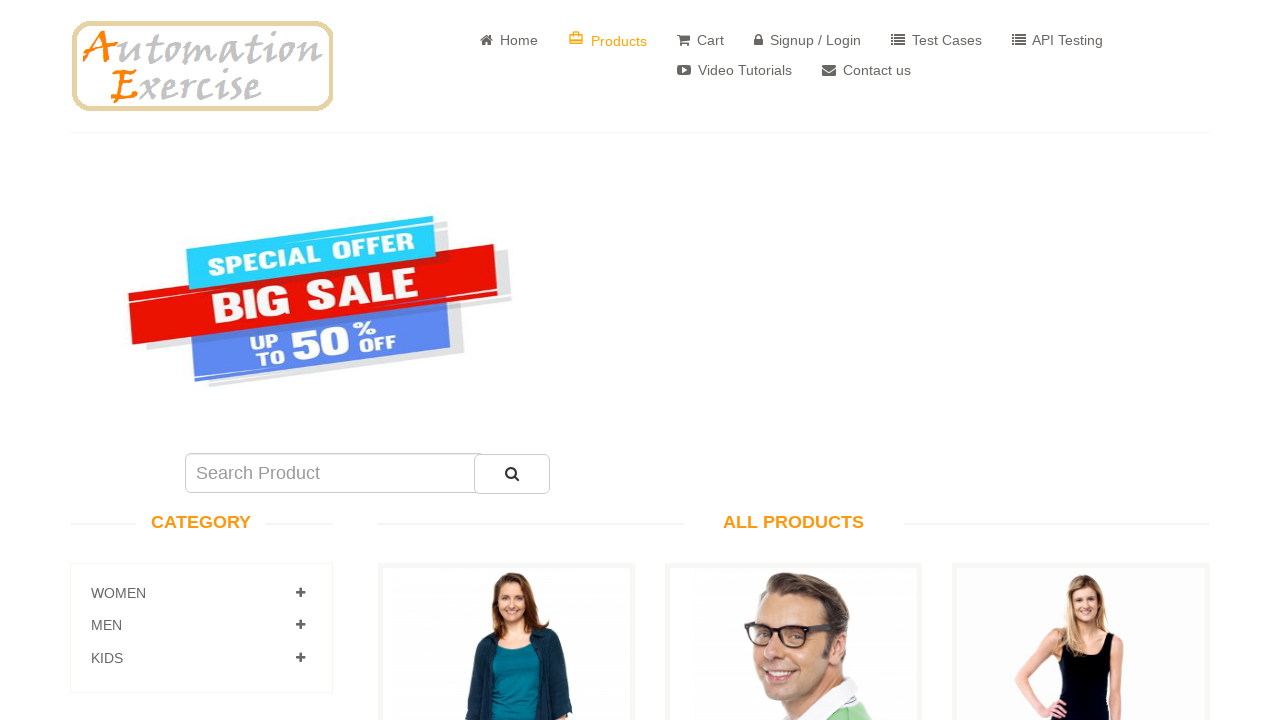

Filled search box with 'Tshirt' on #search_product
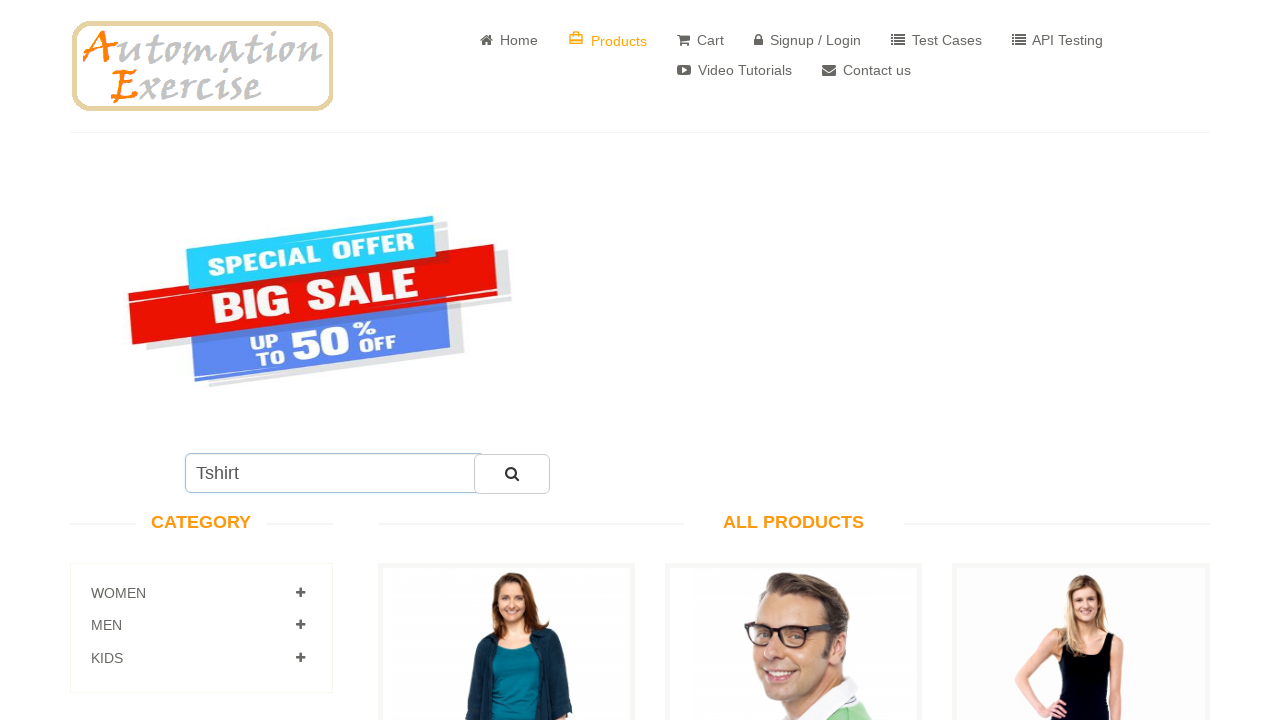

Clicked search button to search for Tshirt at (512, 474) on #submit_search
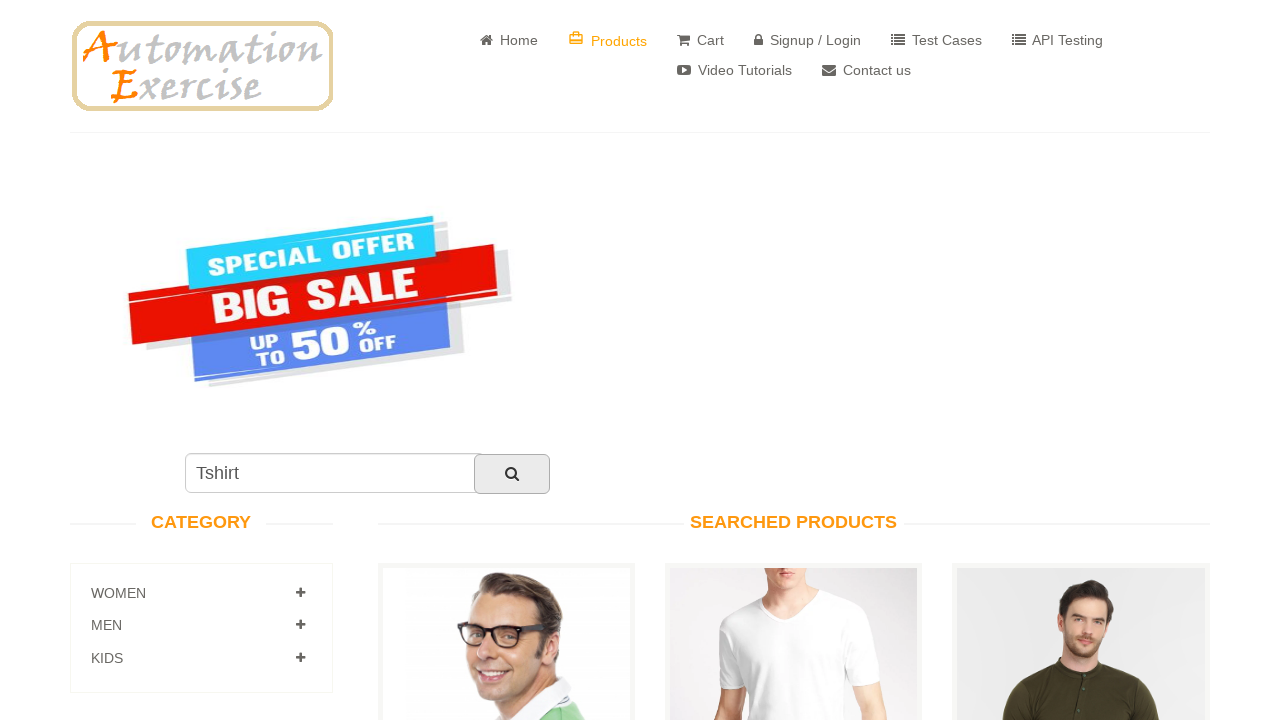

Verified SEARCHED PRODUCTS heading is visible
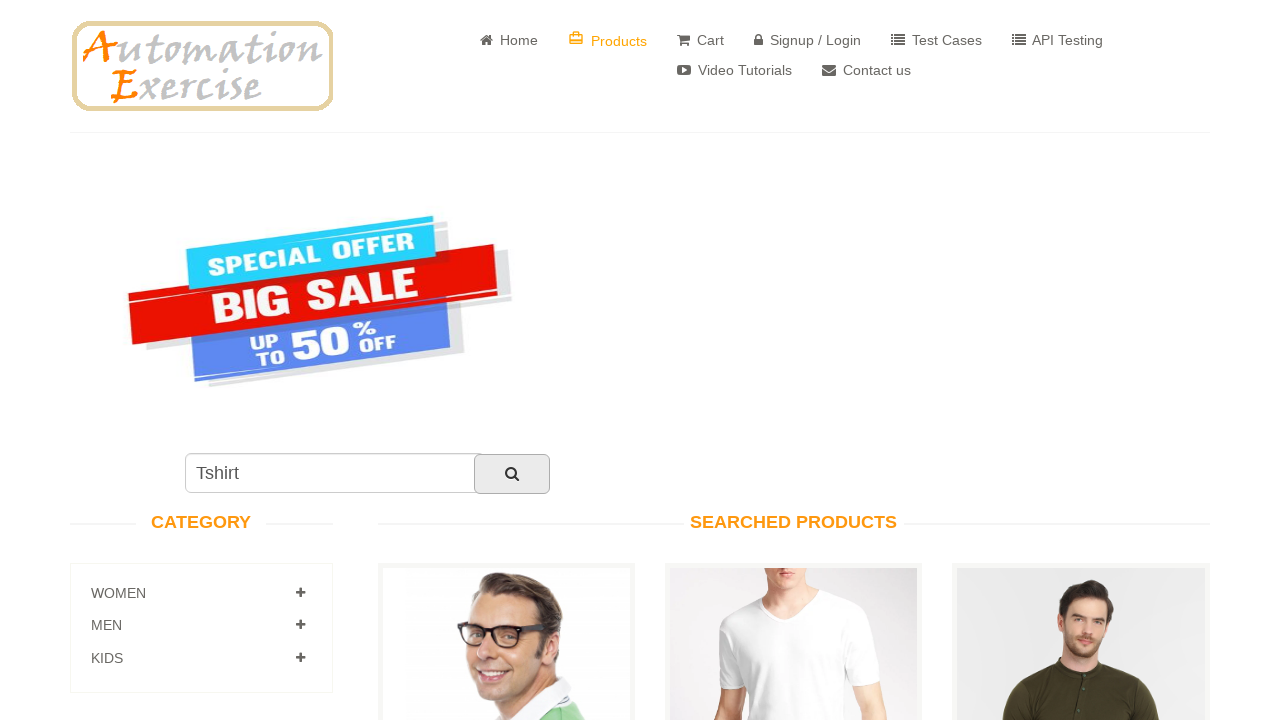

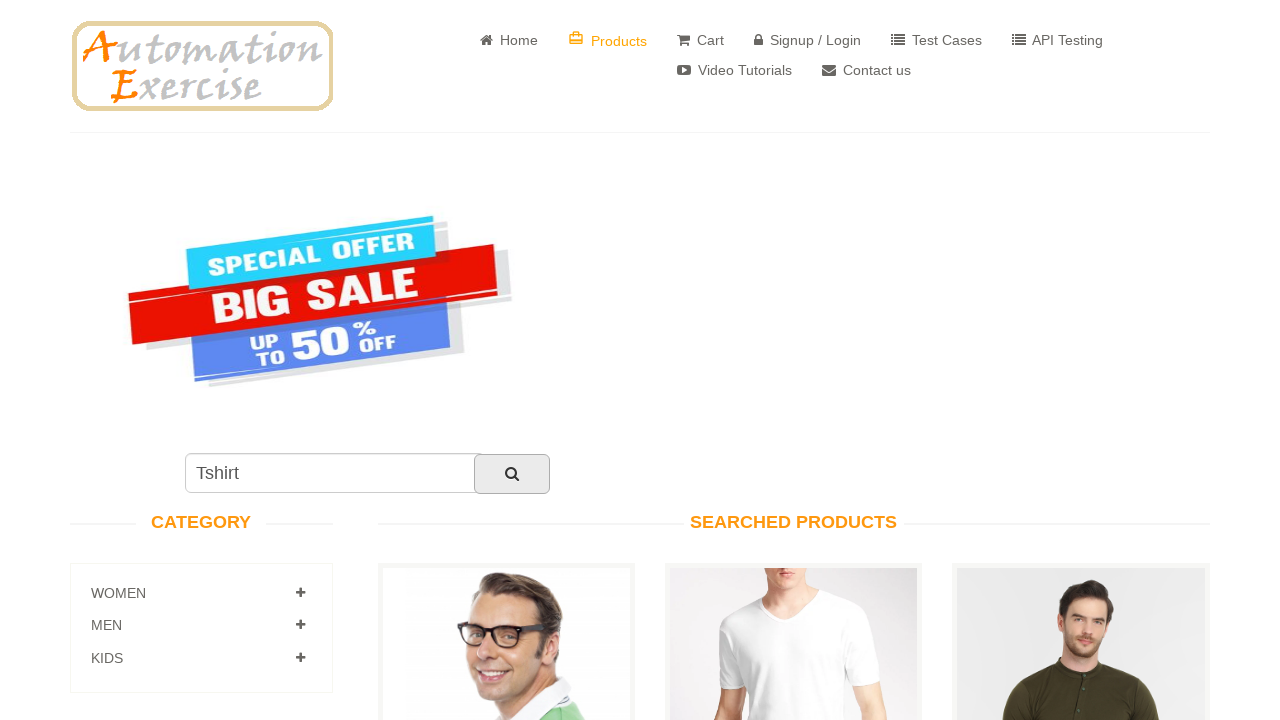